Tests navigation to the Selenium blog page and then to the 2017 archive, verifying the correct page title

Starting URL: https://www.selenium.dev/

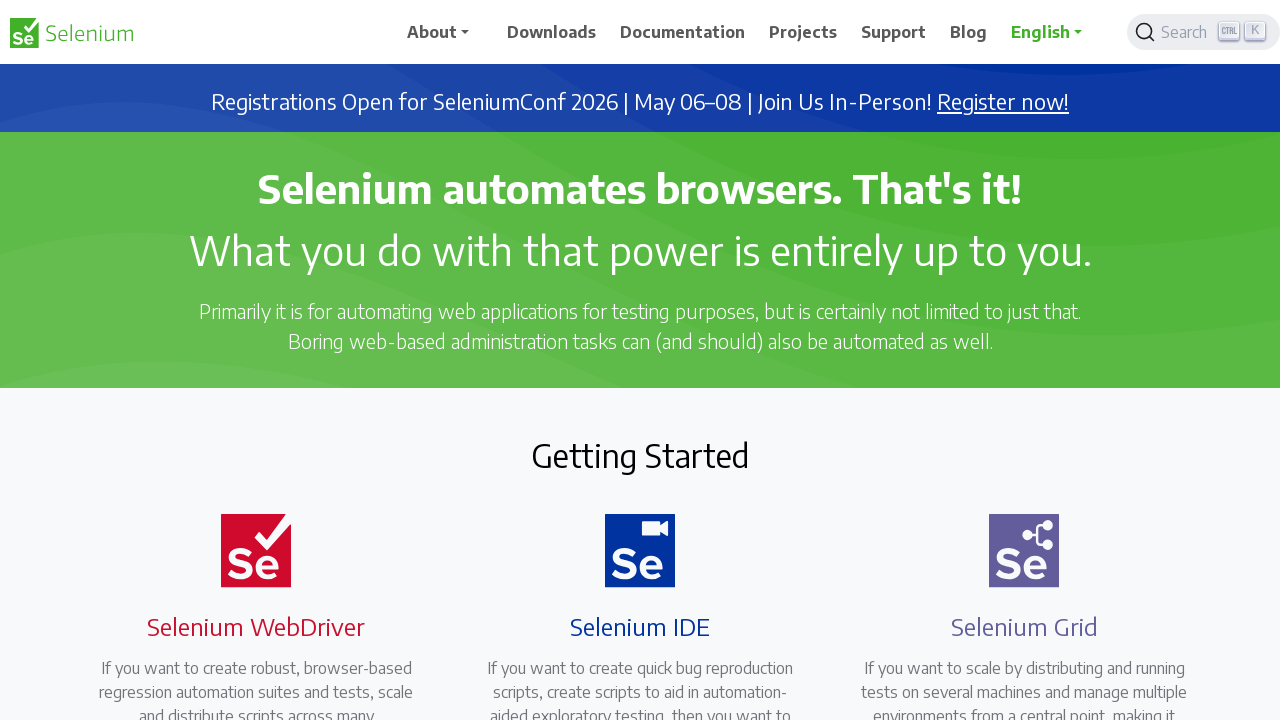

Clicked on Blog link at (969, 32) on text=Blog
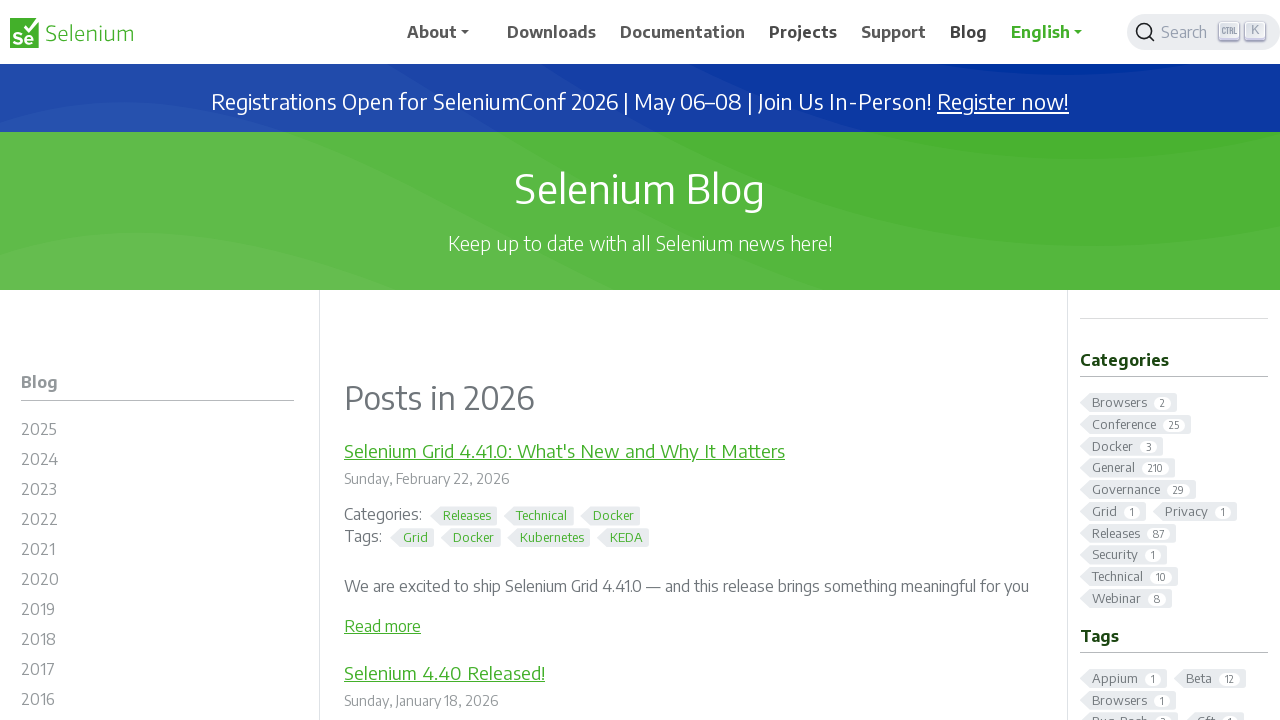

Clicked on 2017 blog archive link at (158, 672) on #m-blog2017
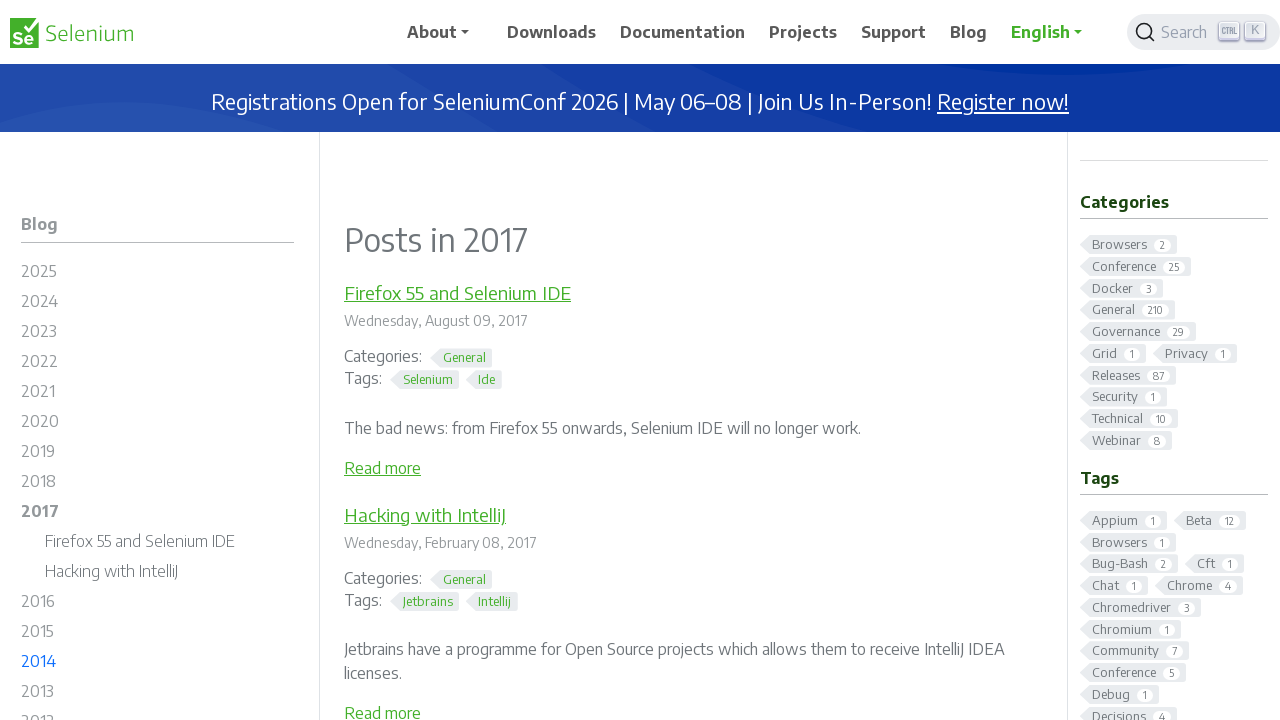

Verified page title is 'Blog Posts - 2017 | Selenium'
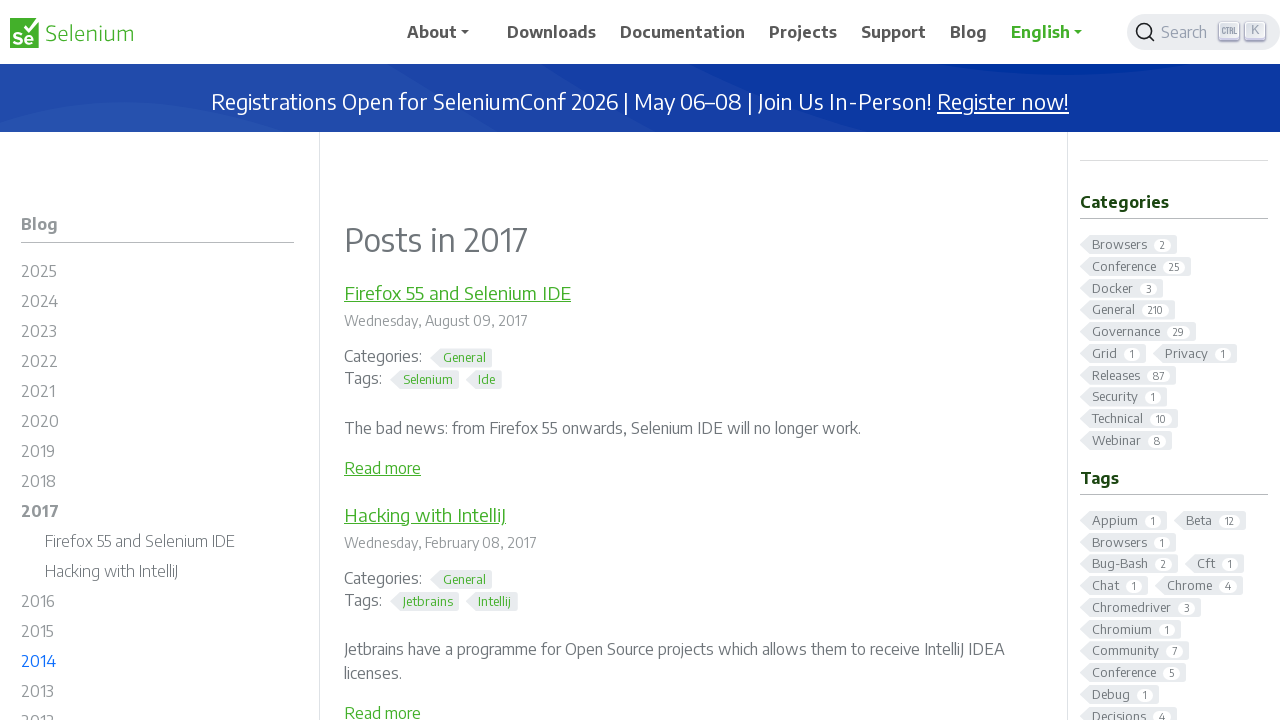

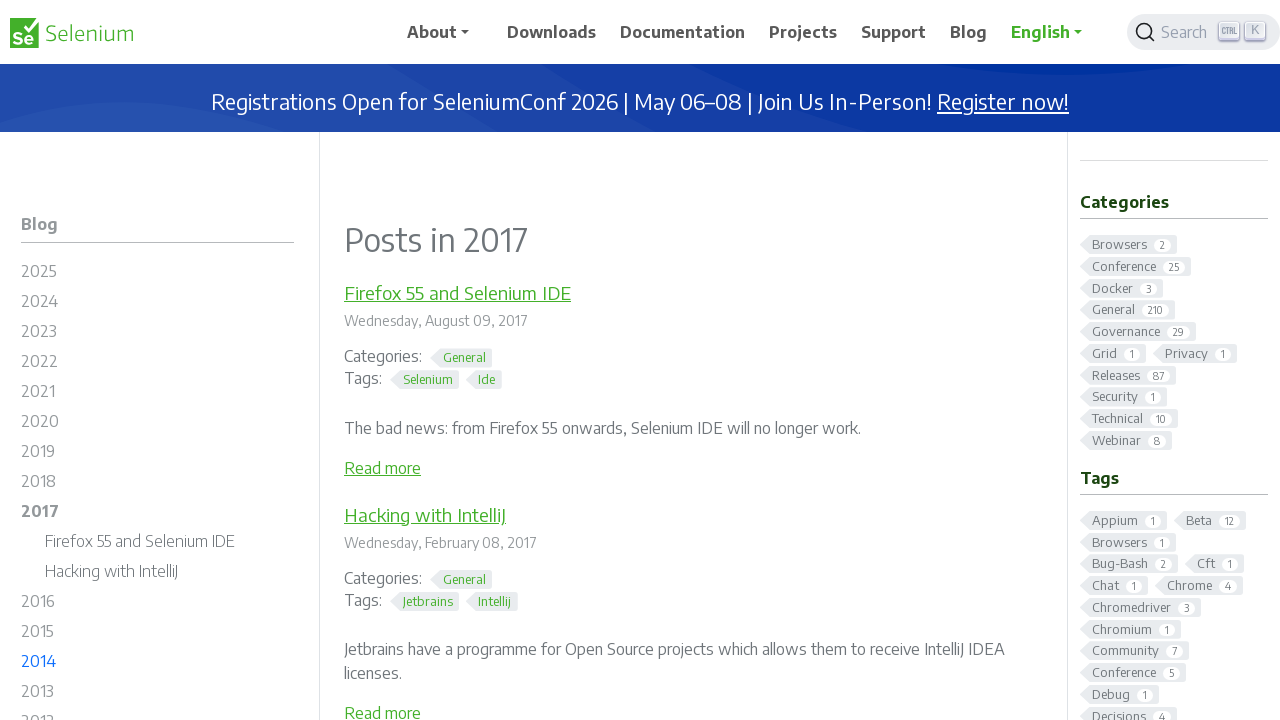